Tests form element interaction on Google Forms landing page by attempting to fill any discoverable input fields.

Starting URL: https://forms.google.com

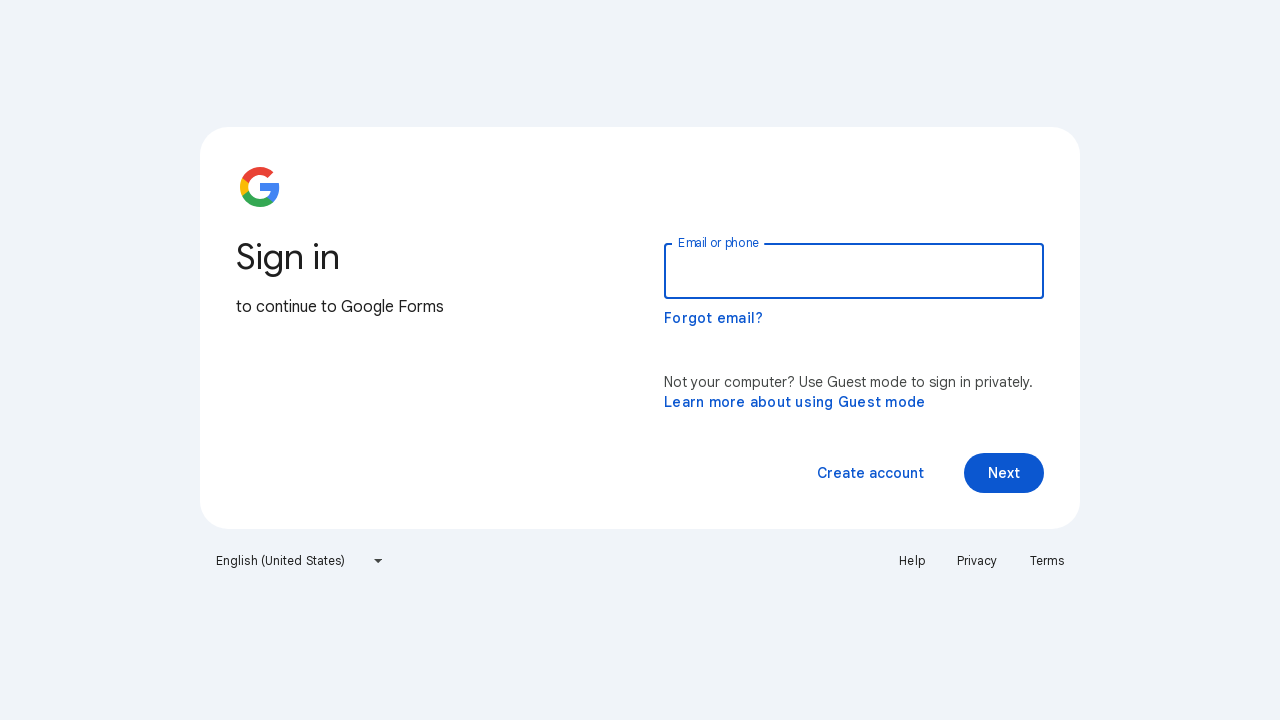

Waited for page to reach domcontentloaded state
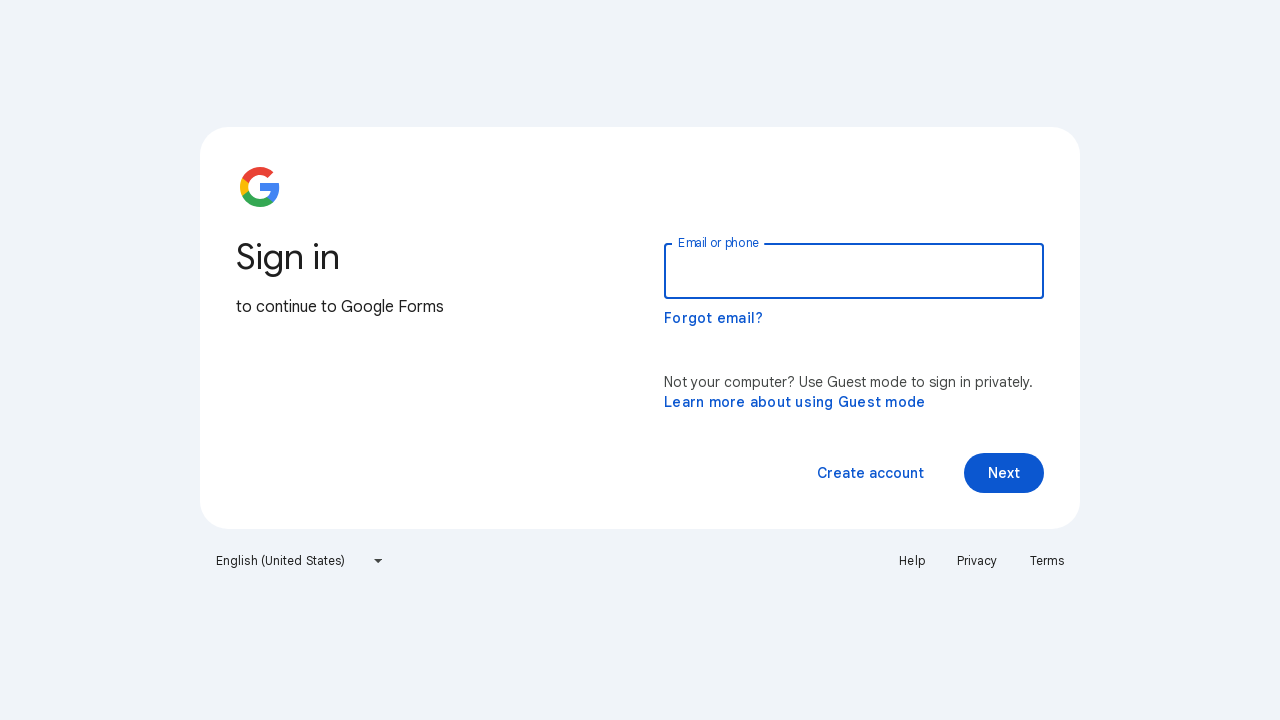

Waited 1500ms for page to fully render
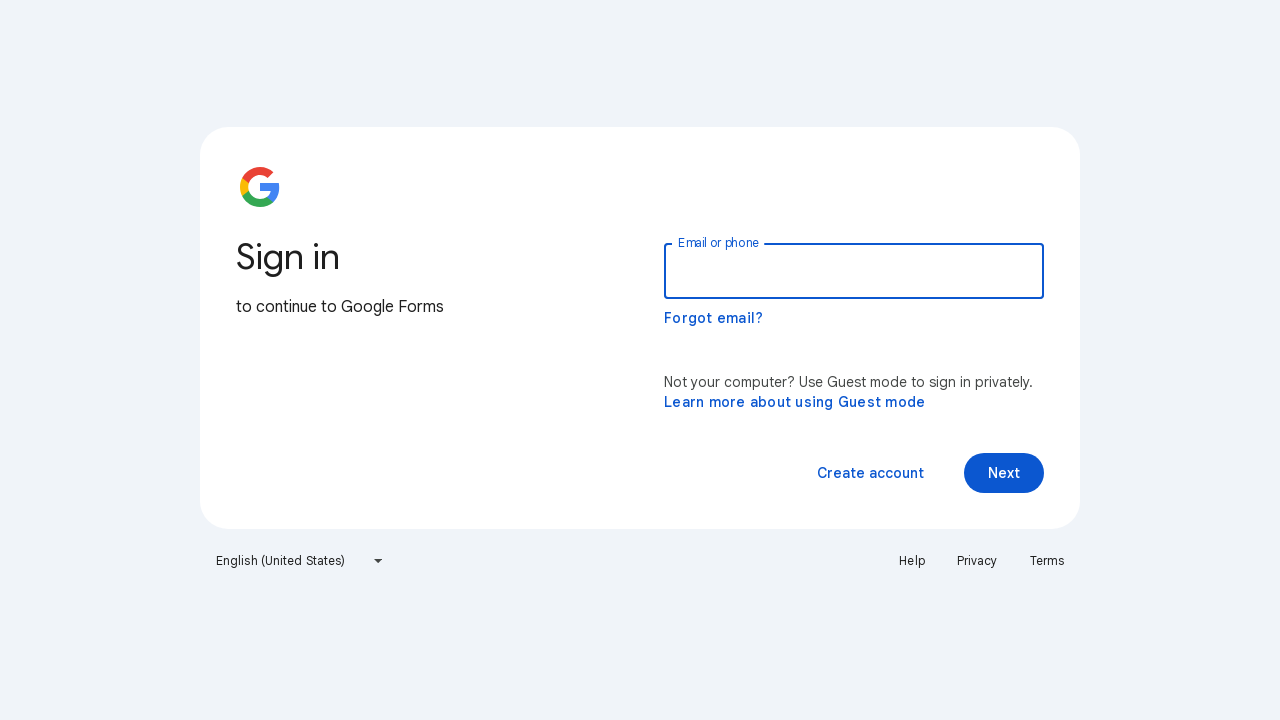

Clicked on an email input field at (854, 271) on input[type="email"] >> nth=0
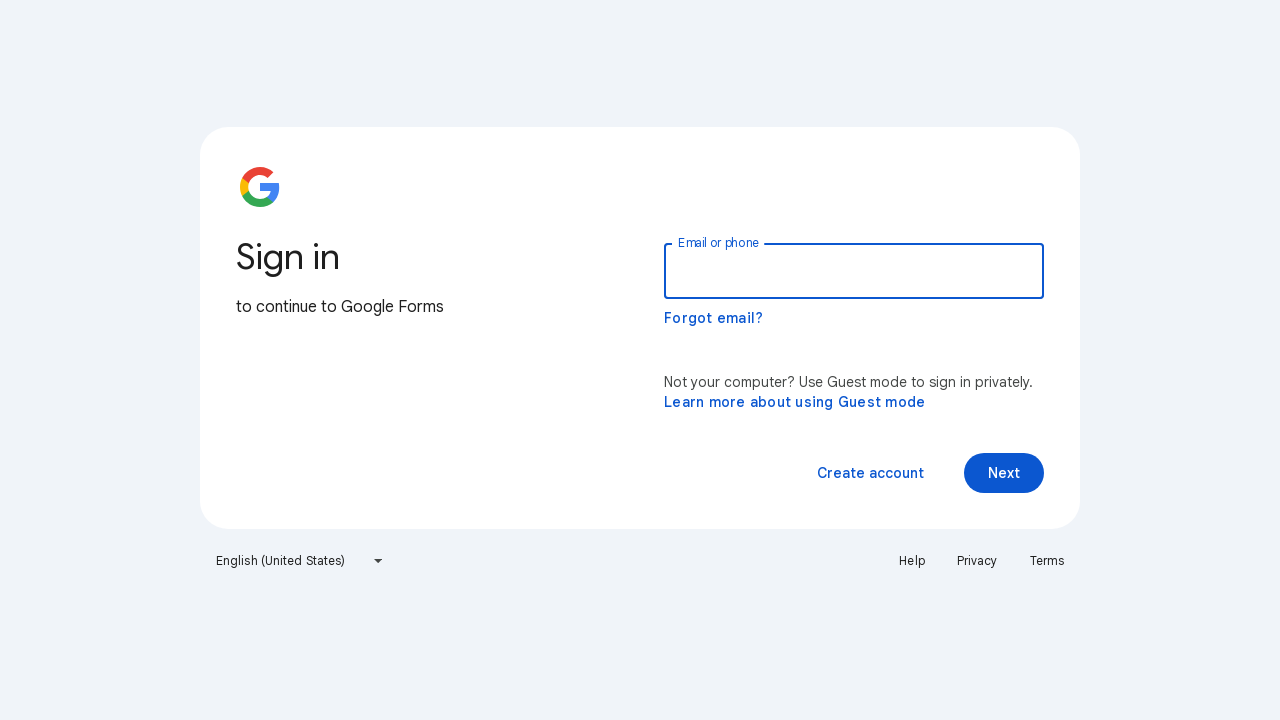

Filled email input with 'forms-test@example.com' on input[type="email"] >> nth=0
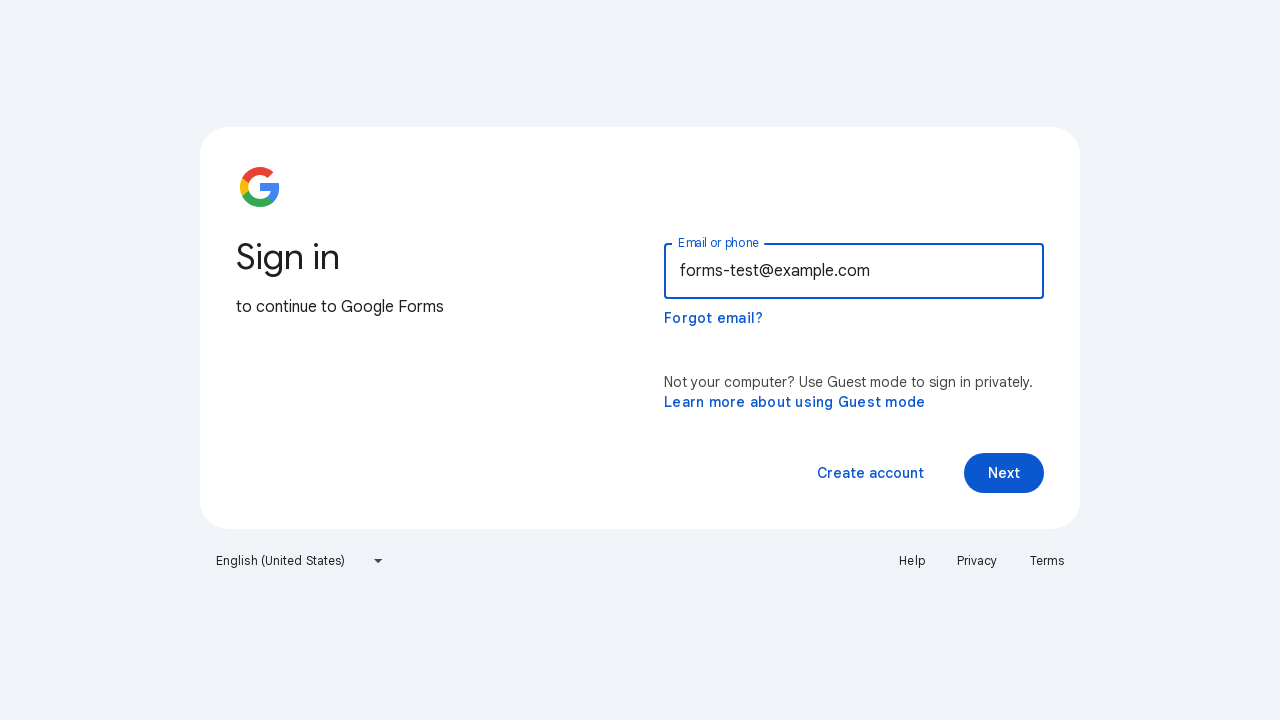

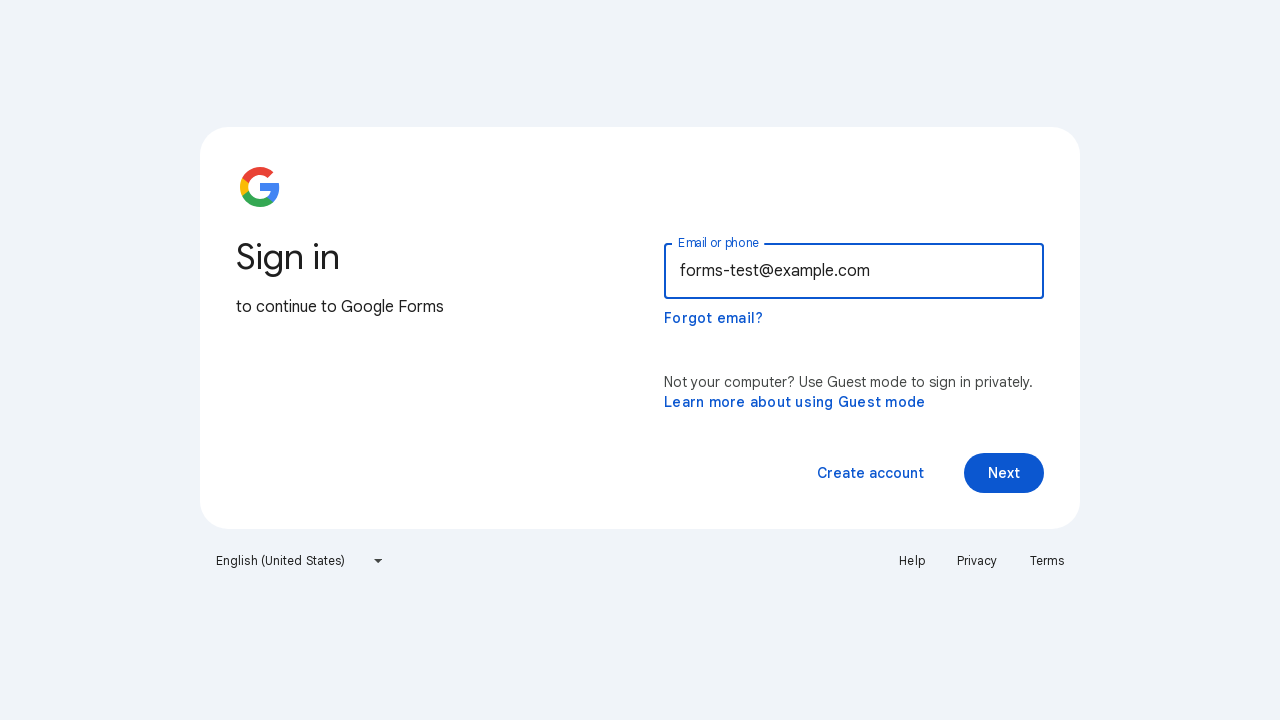